Tests unmarking items as complete by unchecking the checkbox

Starting URL: https://demo.playwright.dev/todomvc

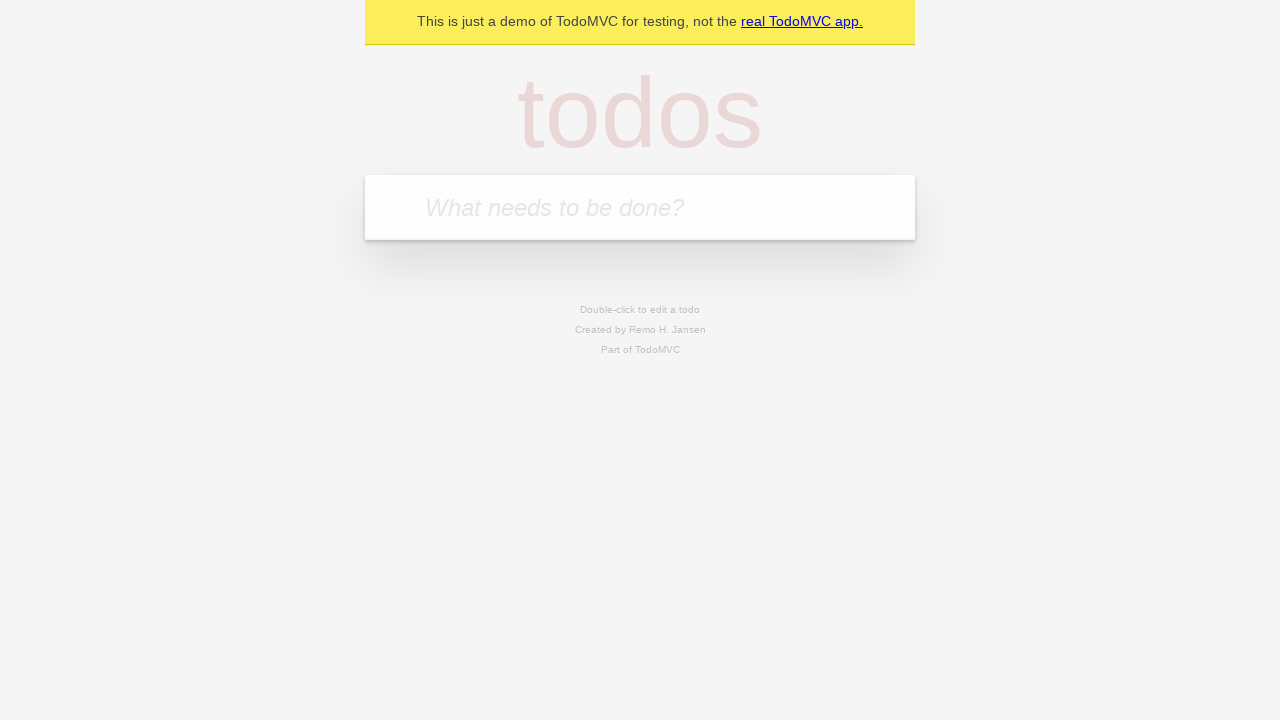

Filled todo input with 'buy some cheese' on internal:attr=[placeholder="What needs to be done?"i]
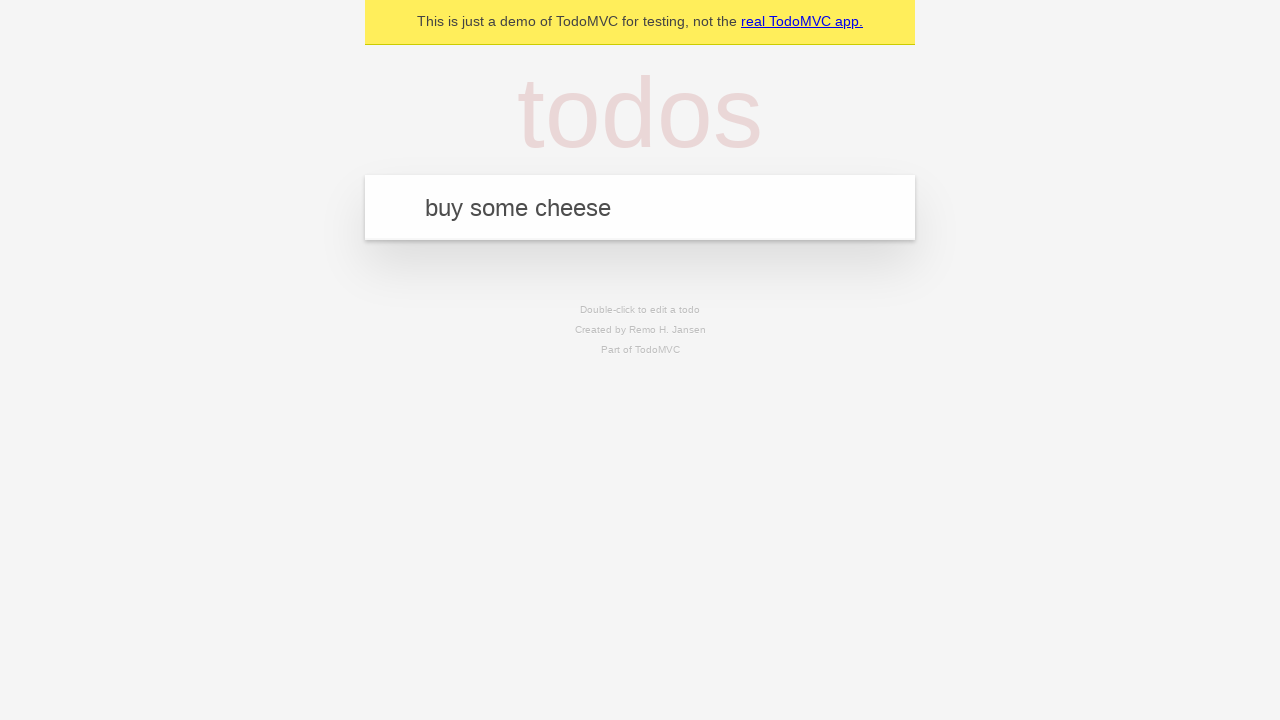

Pressed Enter to create first todo item on internal:attr=[placeholder="What needs to be done?"i]
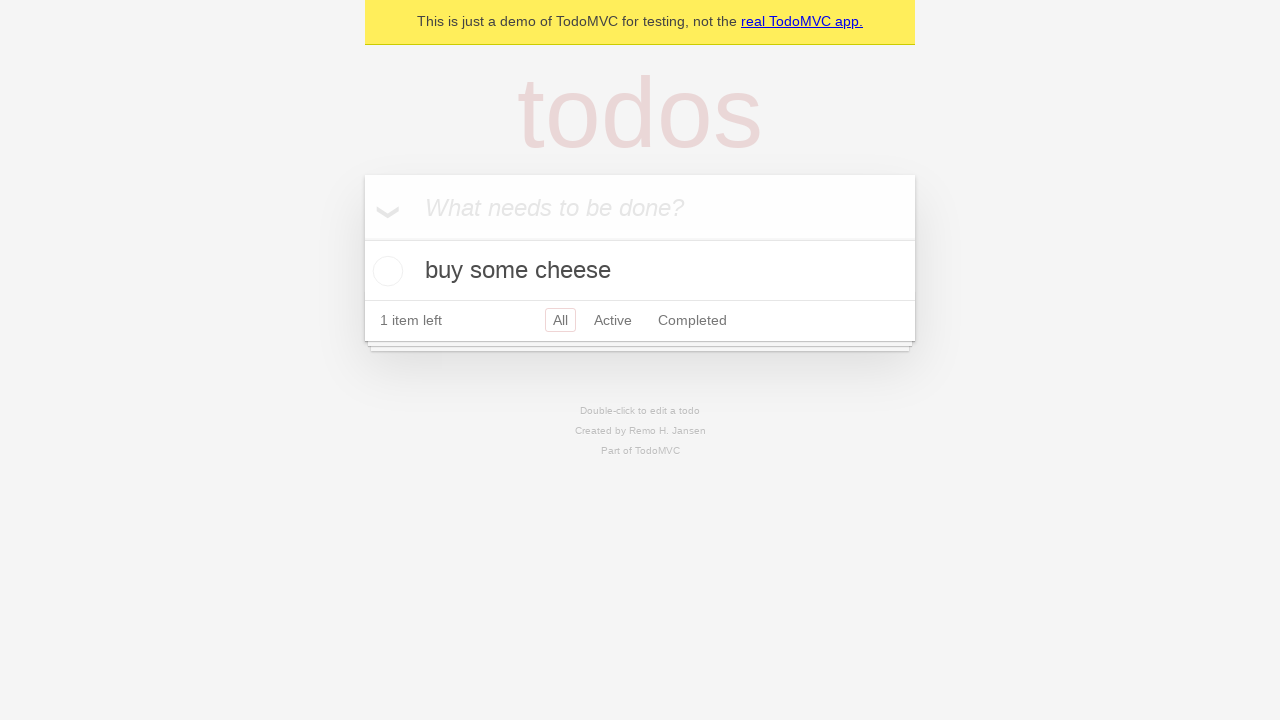

Filled todo input with 'feed the cat' on internal:attr=[placeholder="What needs to be done?"i]
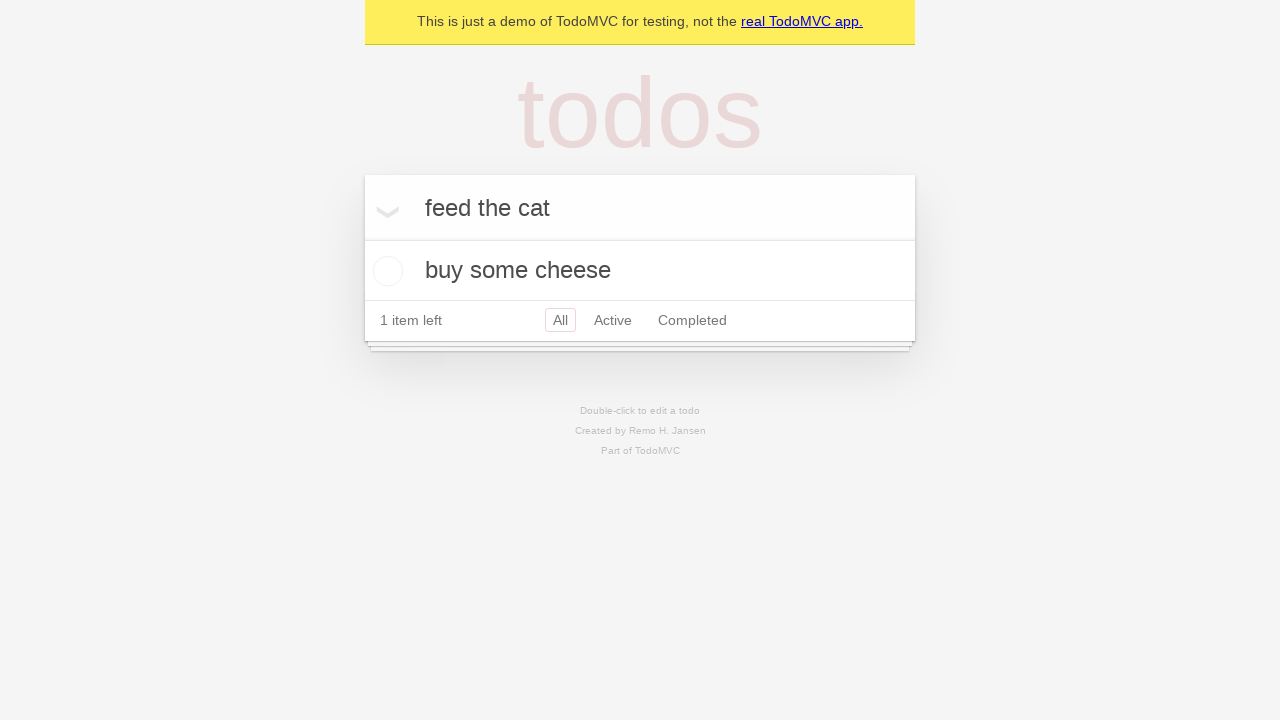

Pressed Enter to create second todo item on internal:attr=[placeholder="What needs to be done?"i]
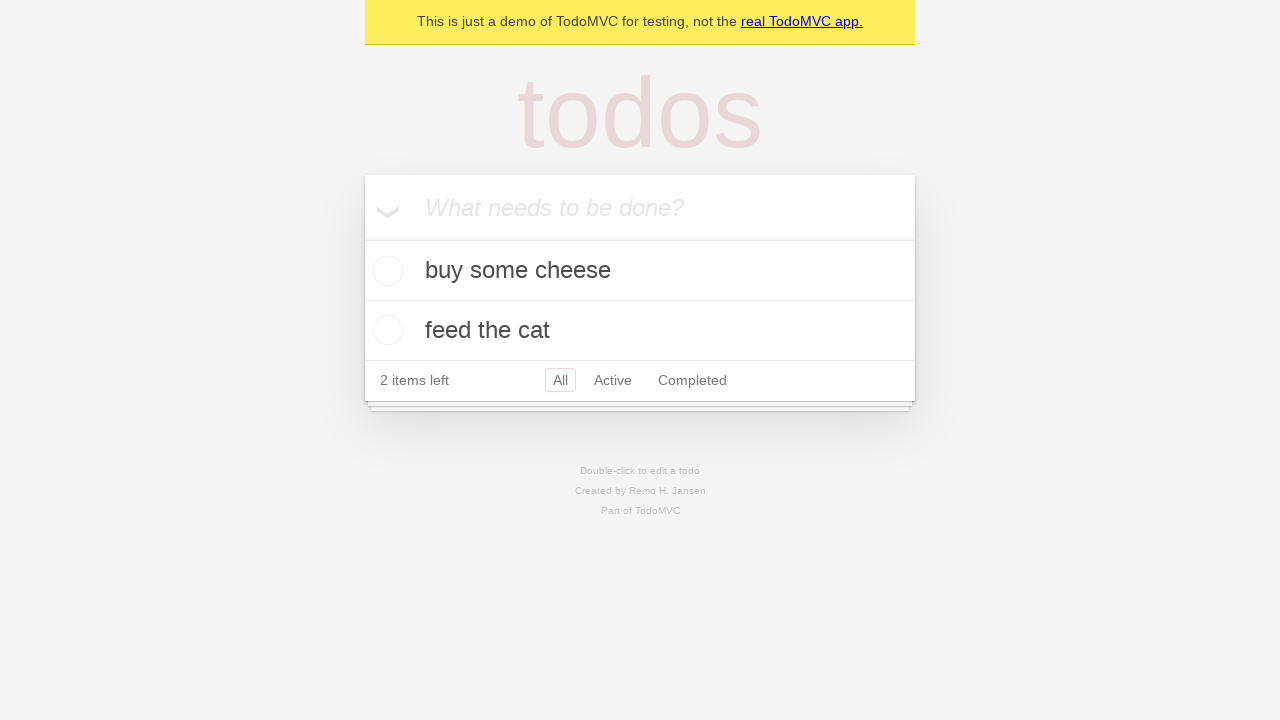

Checked checkbox on first todo item to mark as complete at (385, 271) on internal:testid=[data-testid="todo-item"s] >> nth=0 >> internal:role=checkbox
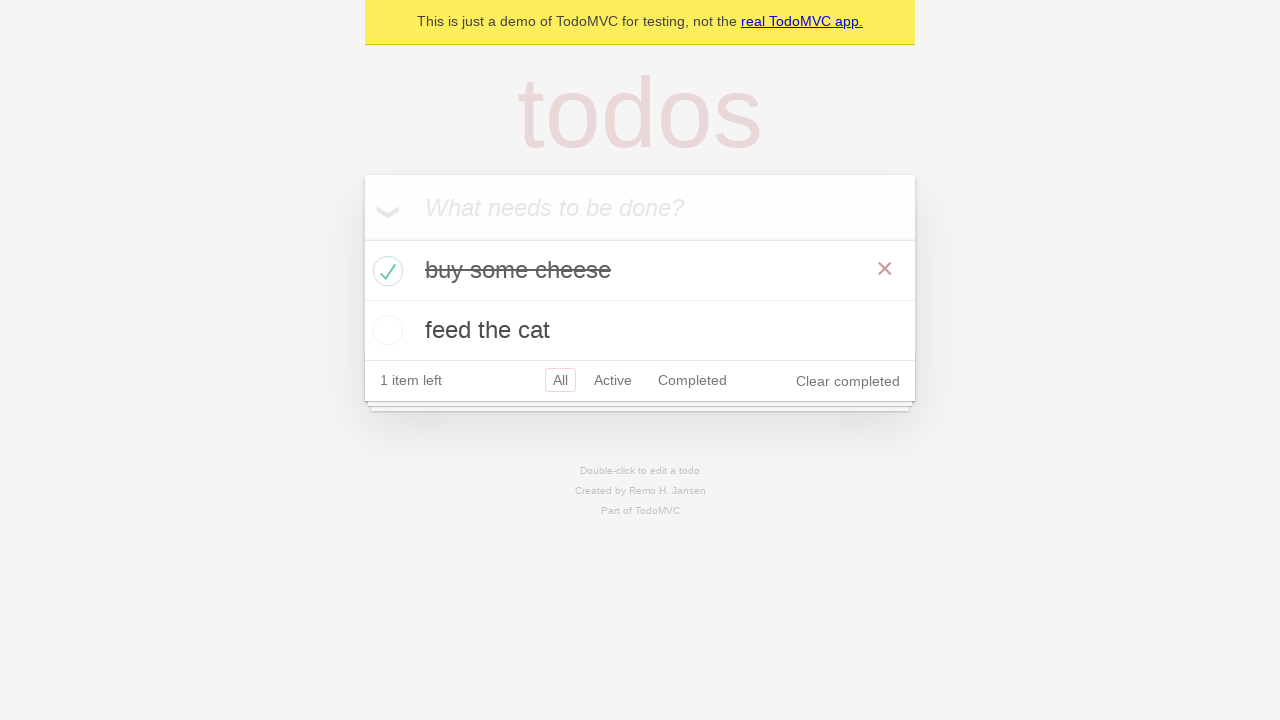

Unchecked checkbox on first todo item to mark as incomplete at (385, 271) on internal:testid=[data-testid="todo-item"s] >> nth=0 >> internal:role=checkbox
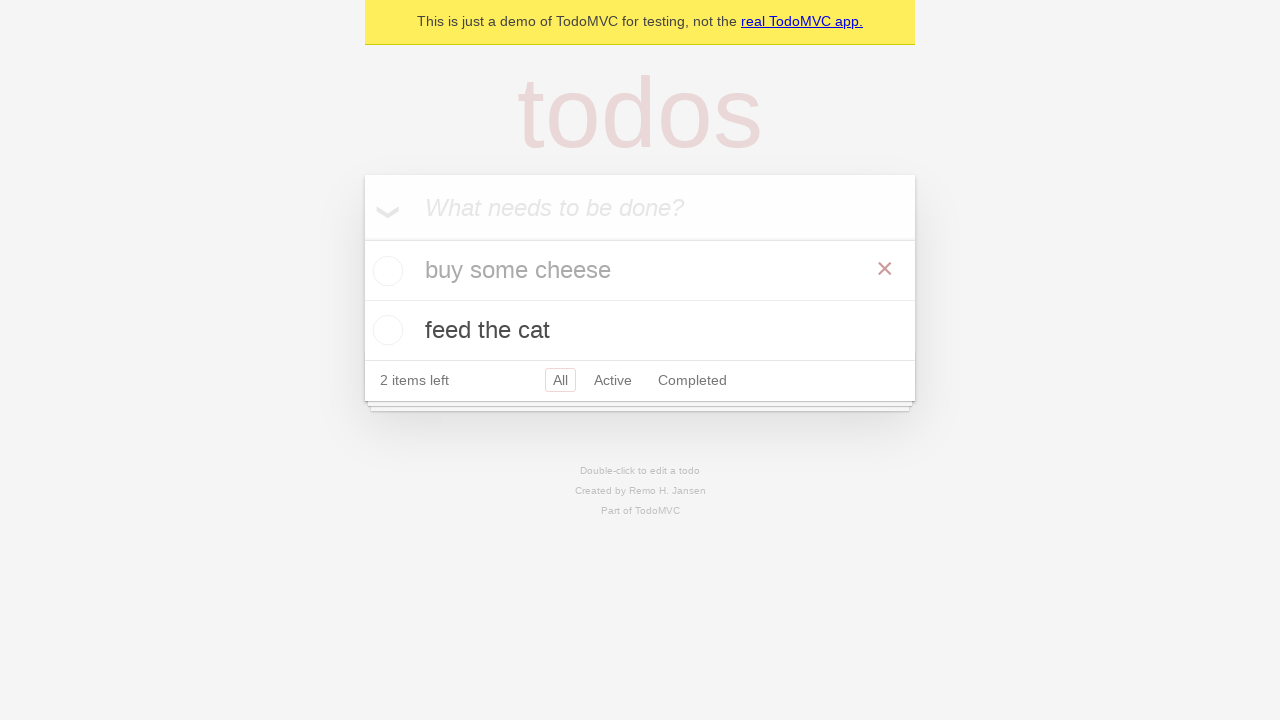

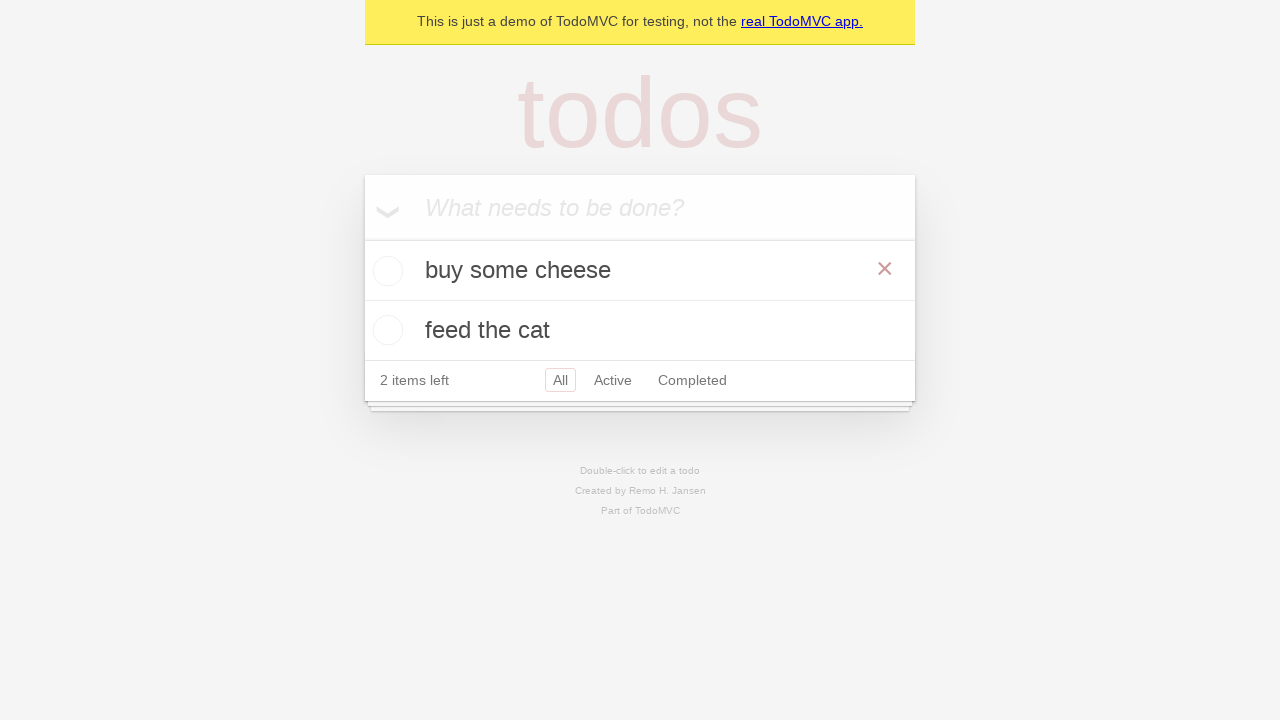